Tests broken images page by navigating to it and checking for images on the page

Starting URL: http://the-internet.herokuapp.com/

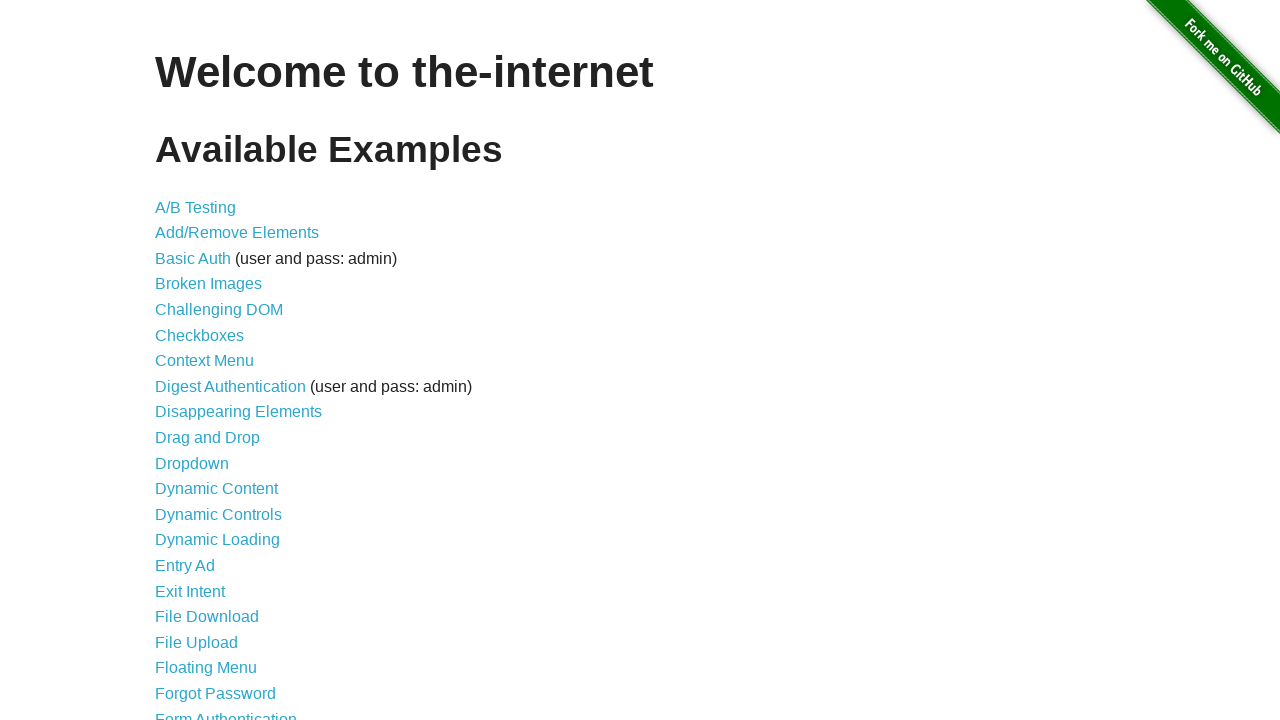

Clicked on Broken Images link at (208, 284) on text=Broken Images
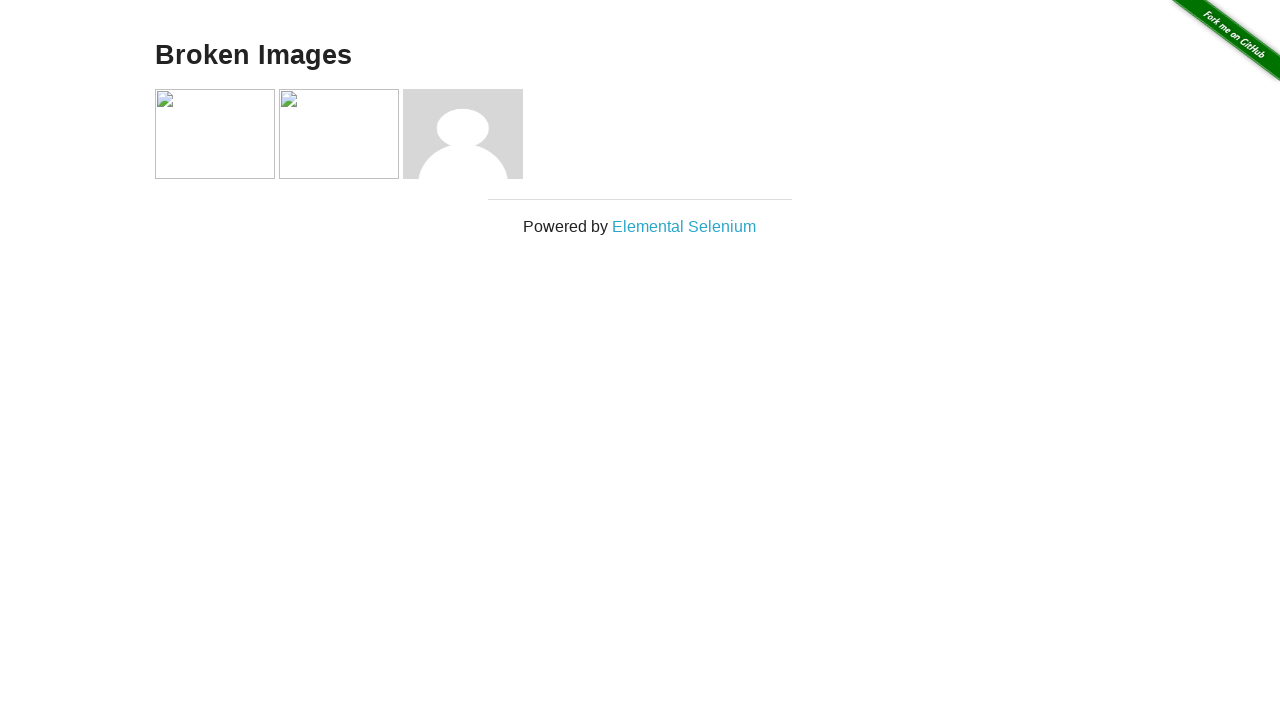

Navigated to broken images page
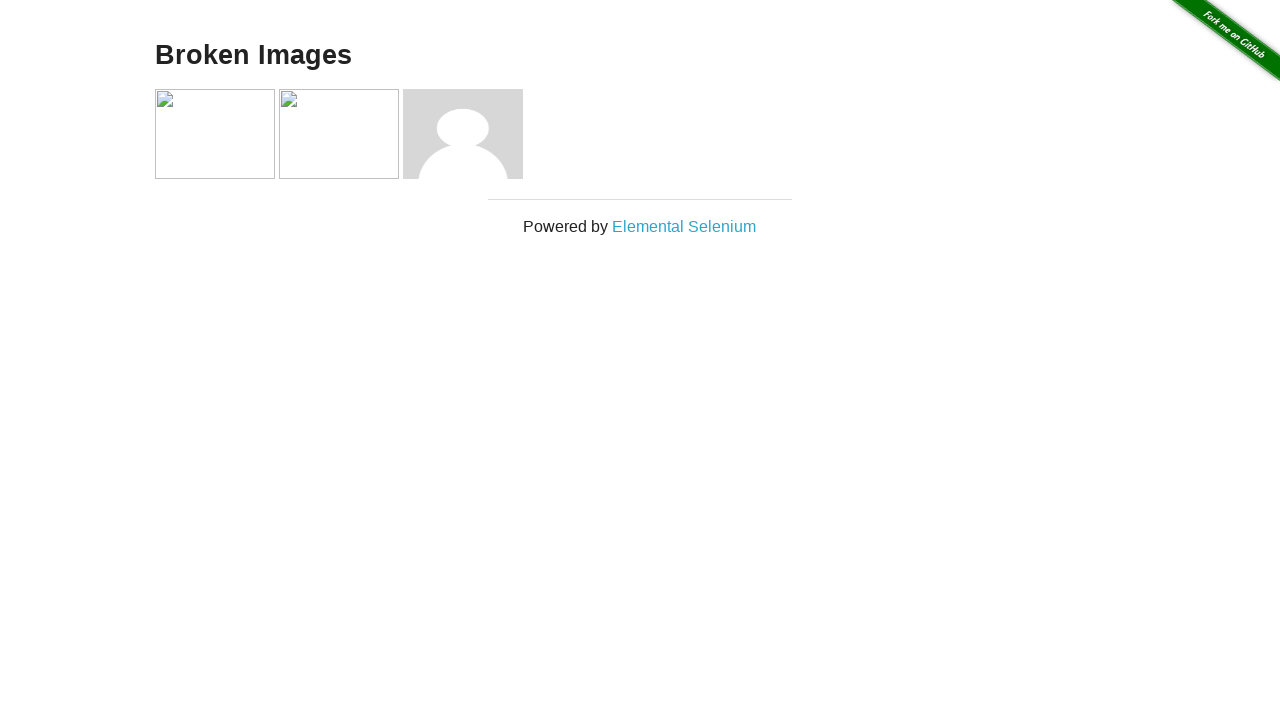

Images loaded on the broken images page
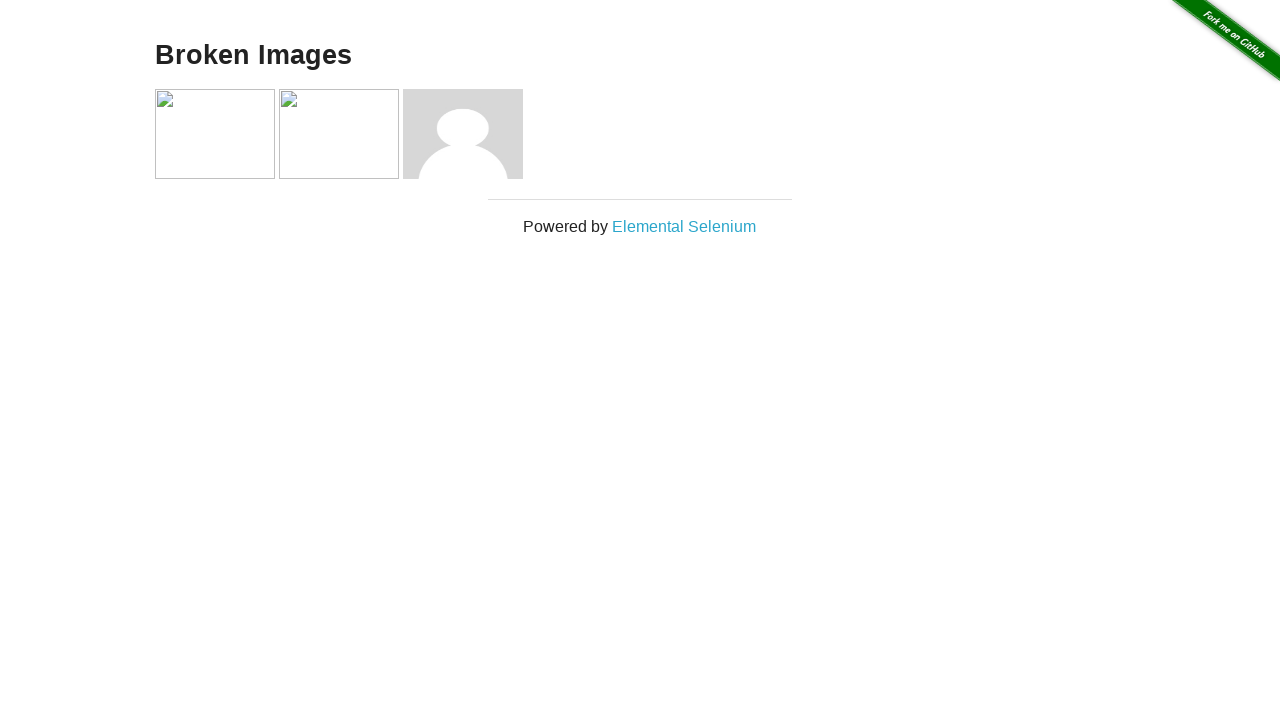

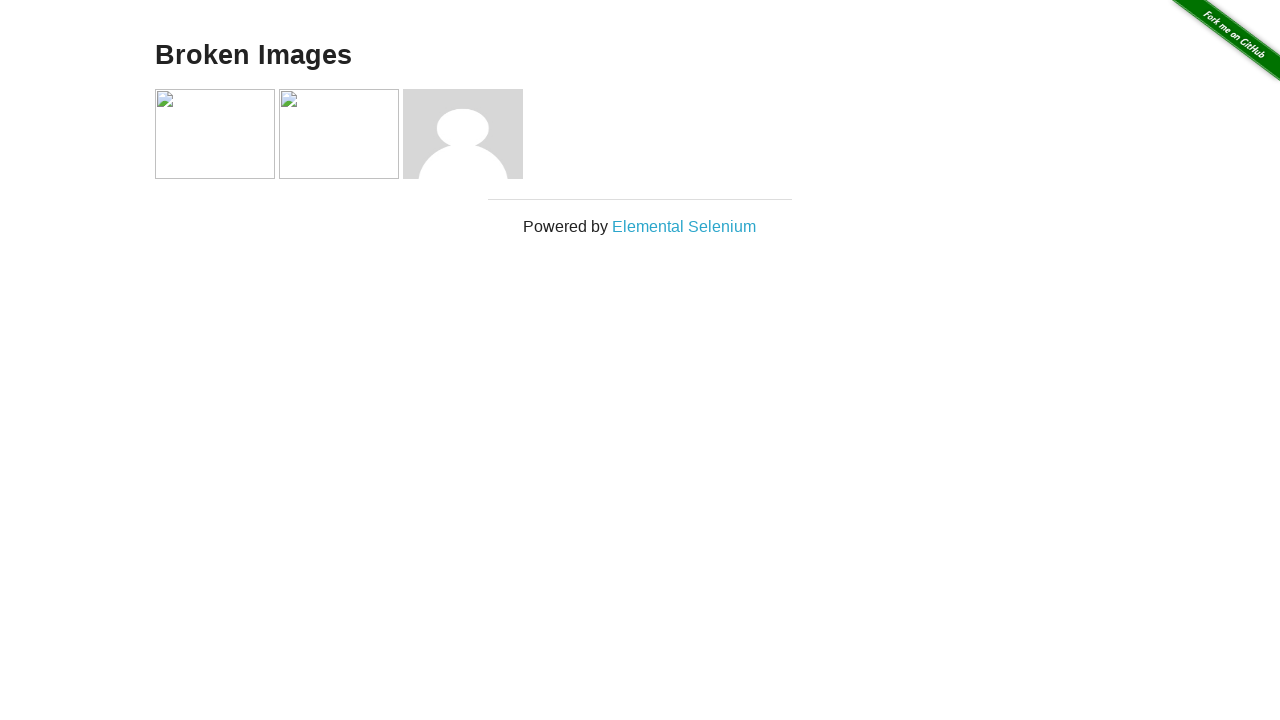